Tests the search functionality on TechPro Education website by locating the search box and entering a search query

Starting URL: https://techproeducation.com

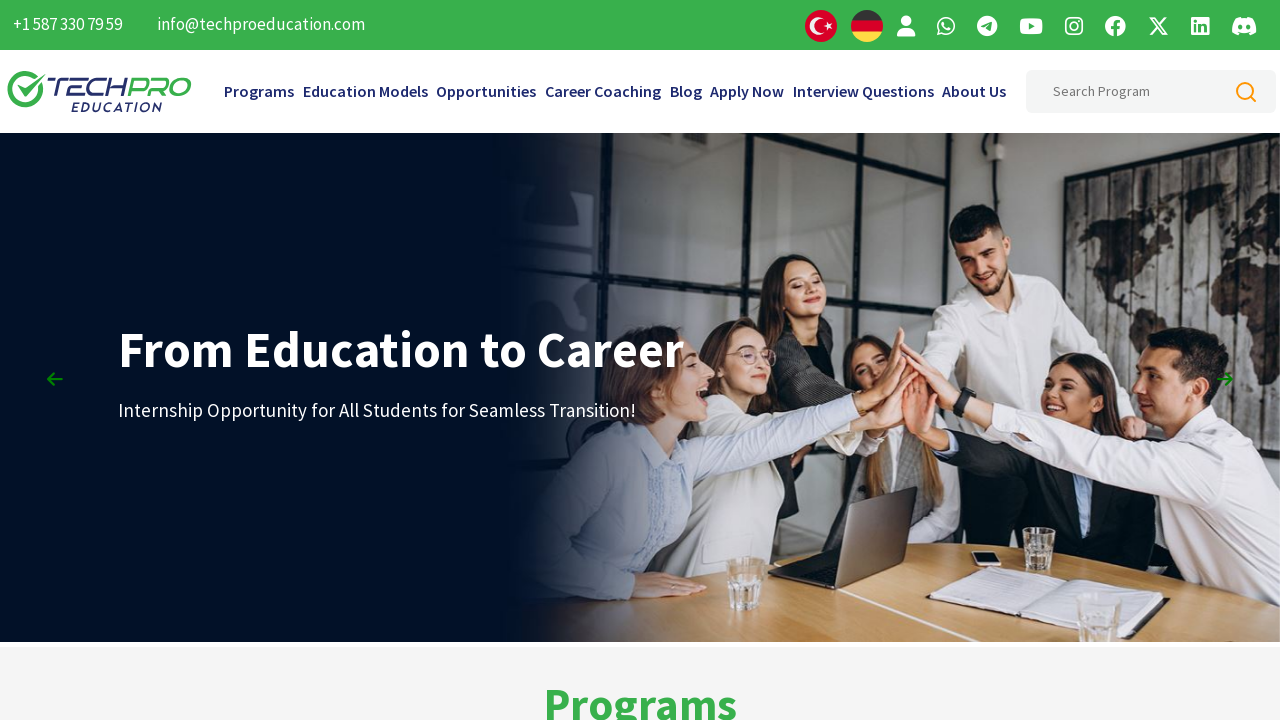

Filled search box with 'Batch 291' query on #searchHeaderInput
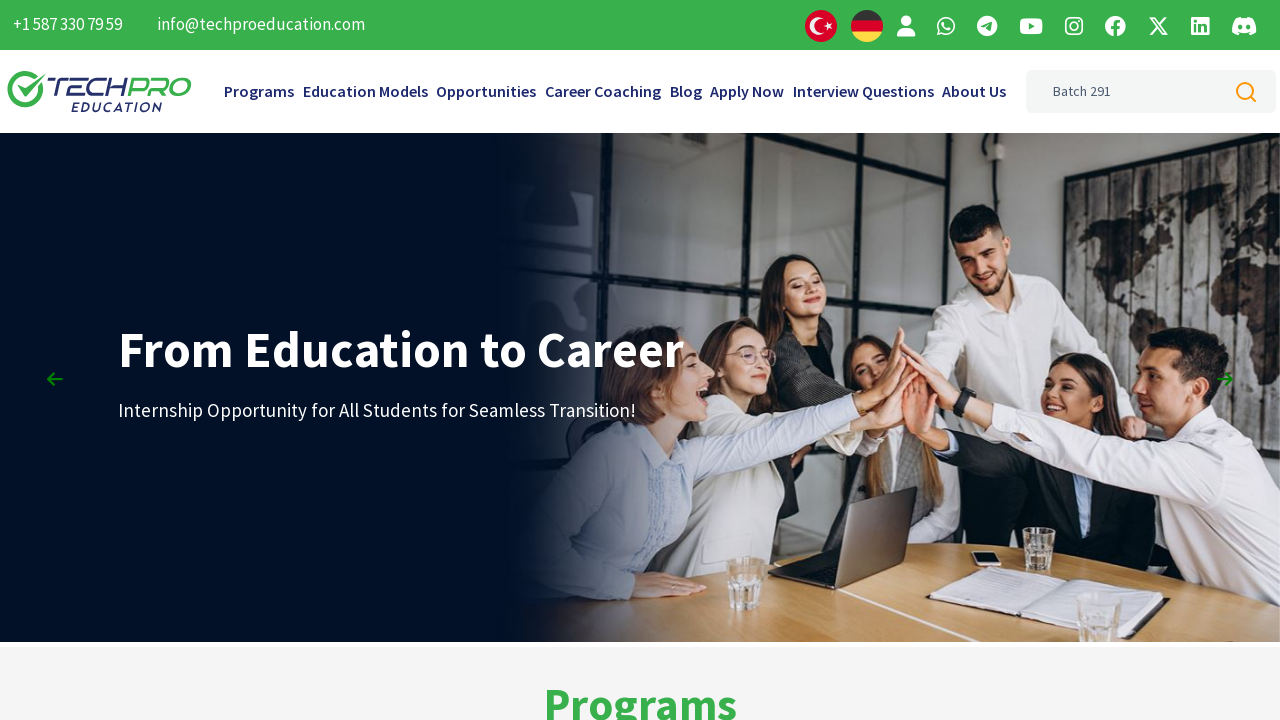

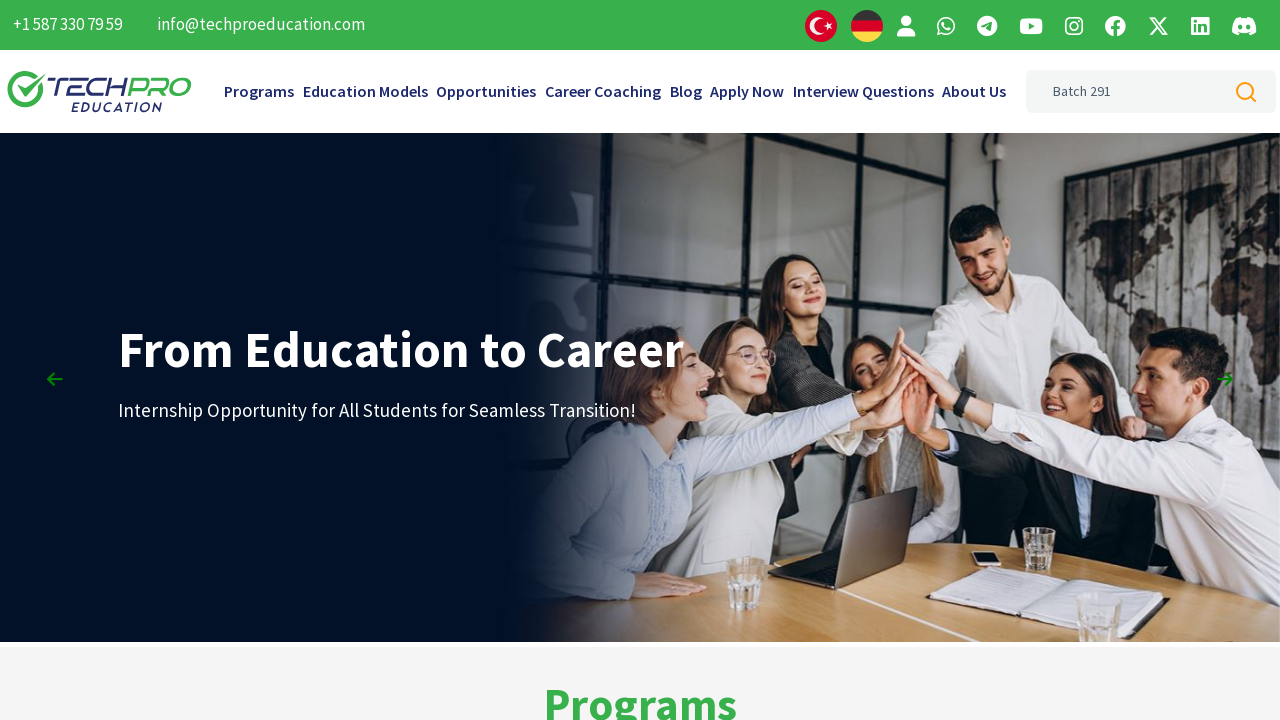